Tests a text form by filling in user details (name, email, addresses) and submitting the form

Starting URL: https://demoqa.com/text-box

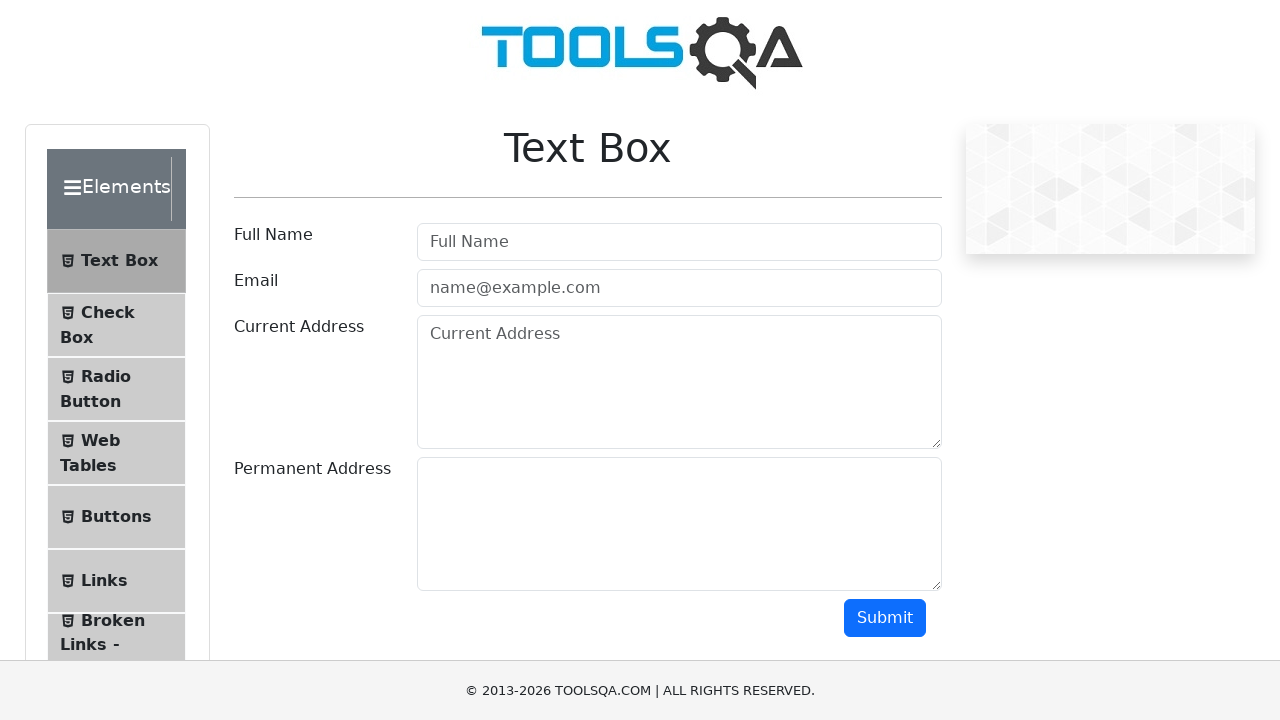

Filled user name field with 'Oleksandr Kolesnyk' on #userName
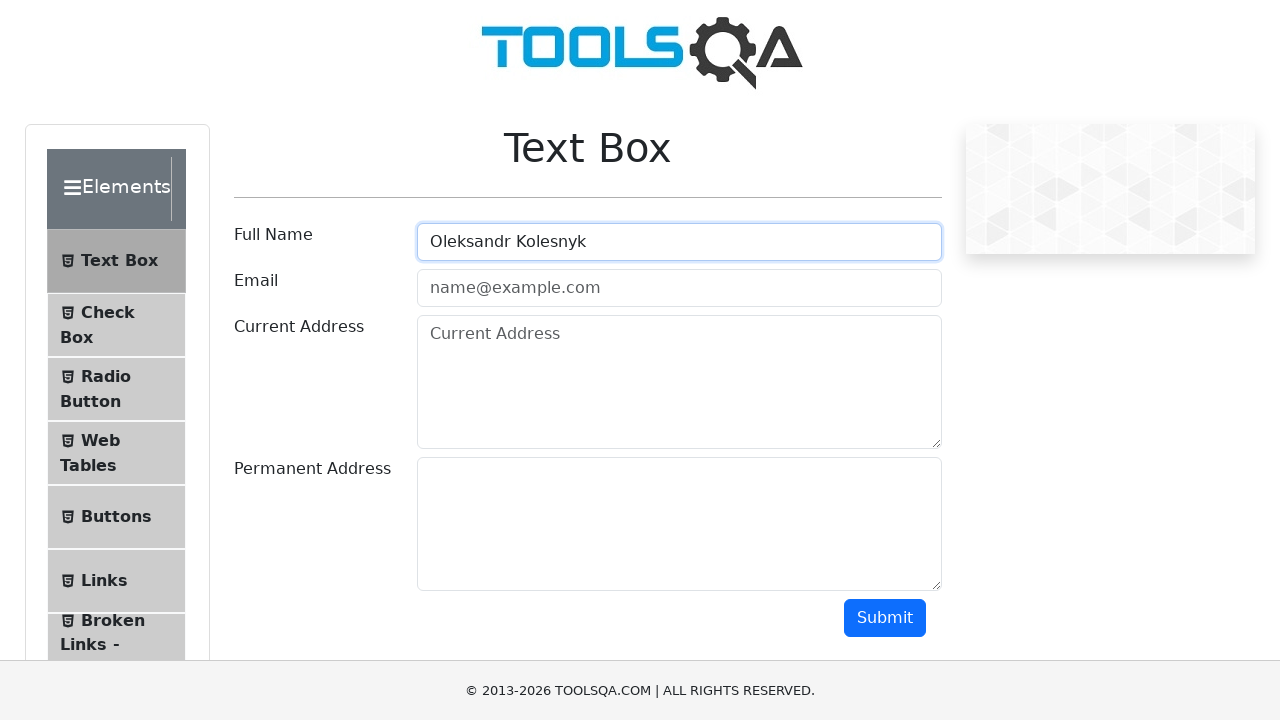

Filled user email field with '11111@gmail.com' on #userEmail
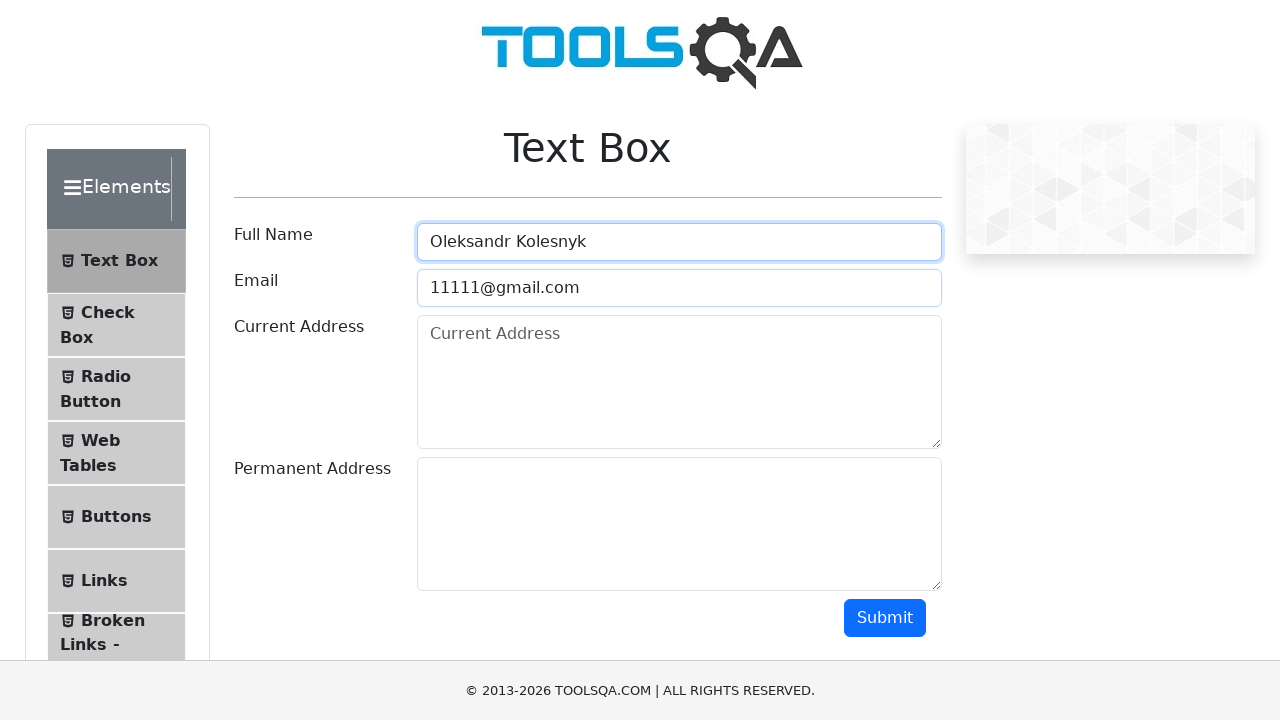

Filled current address field with 'Poland, Slupsk, 76-200, Moniuszki Street 7/35' on #currentAddress
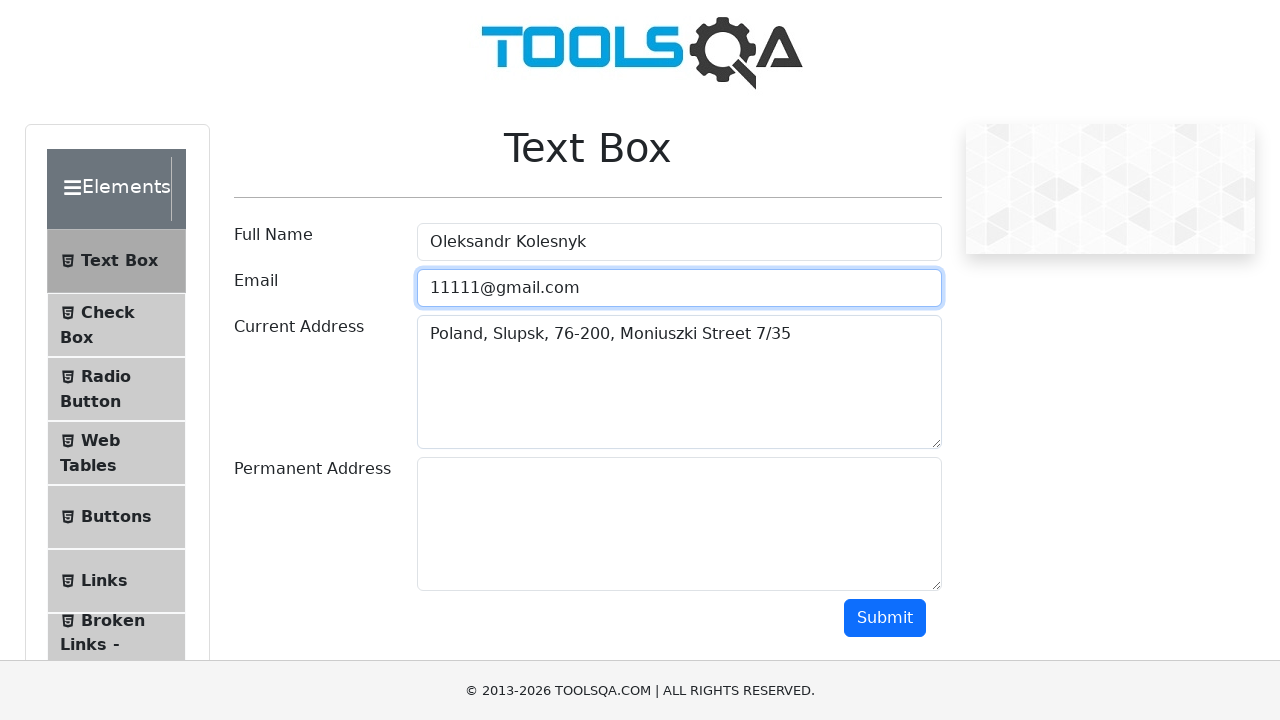

Filled permanent address field with 'The same as current' on #permanentAddress
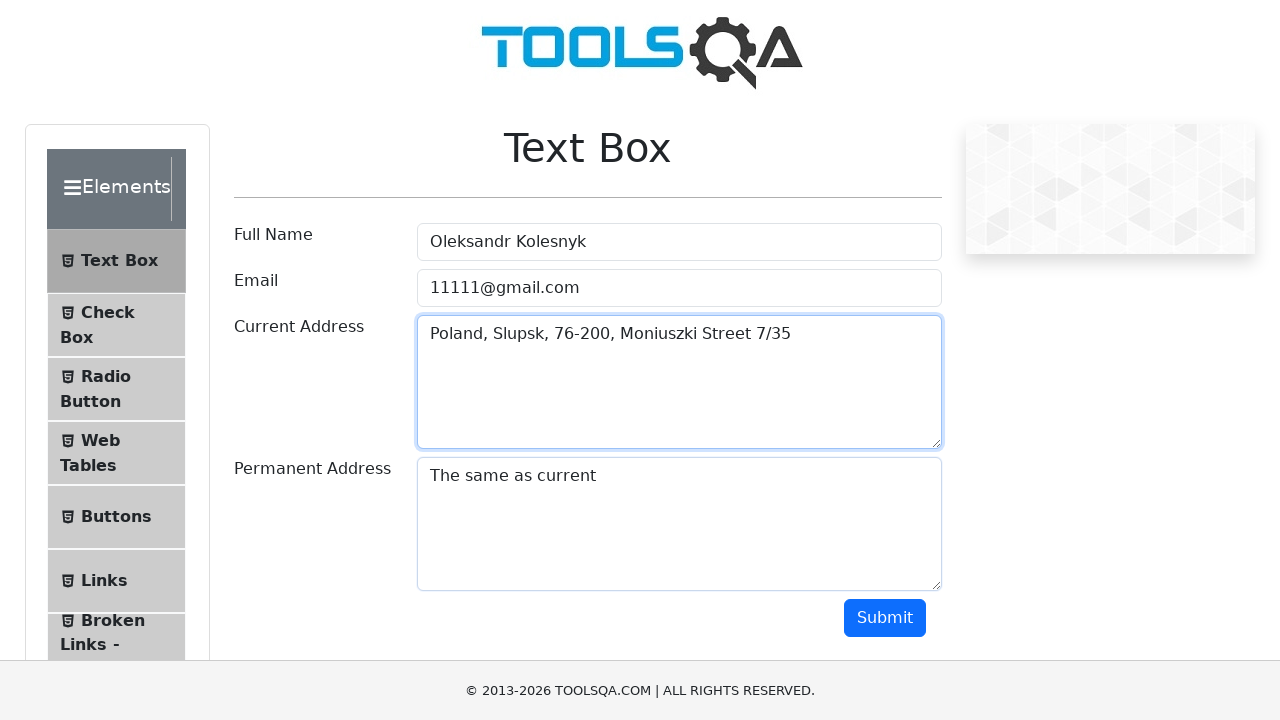

Clicked submit button to submit the form at (885, 618) on #submit
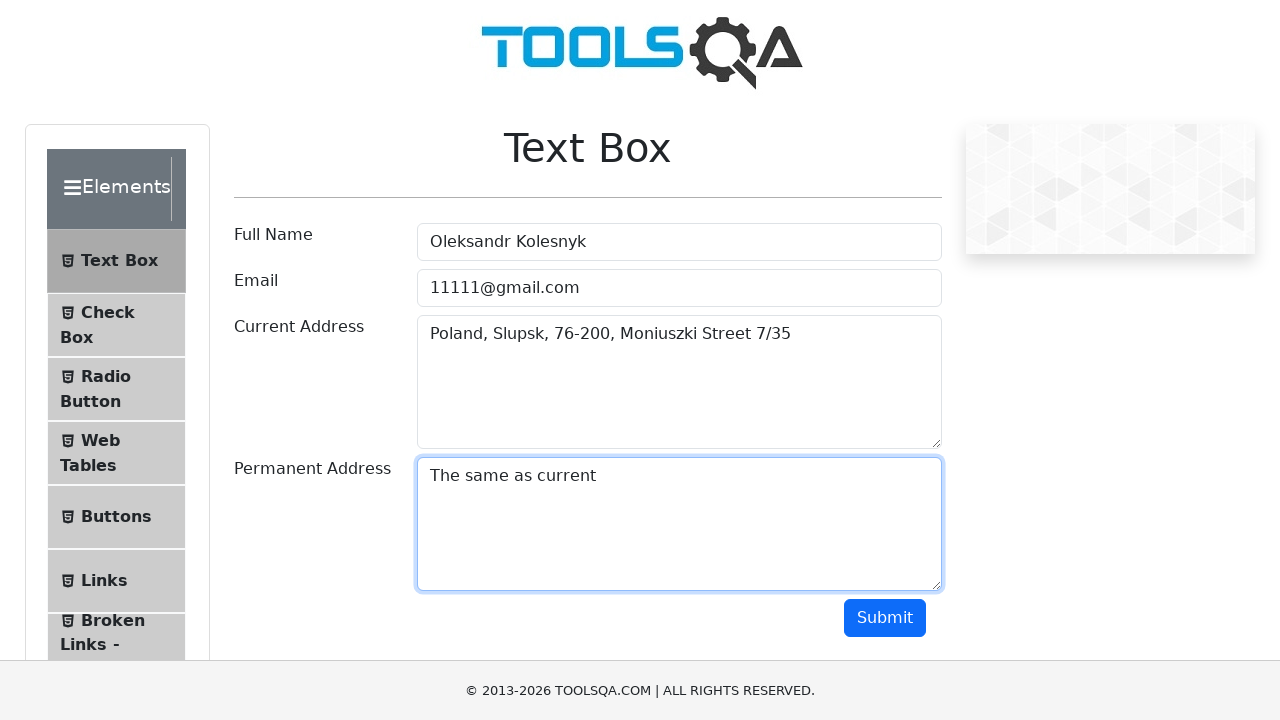

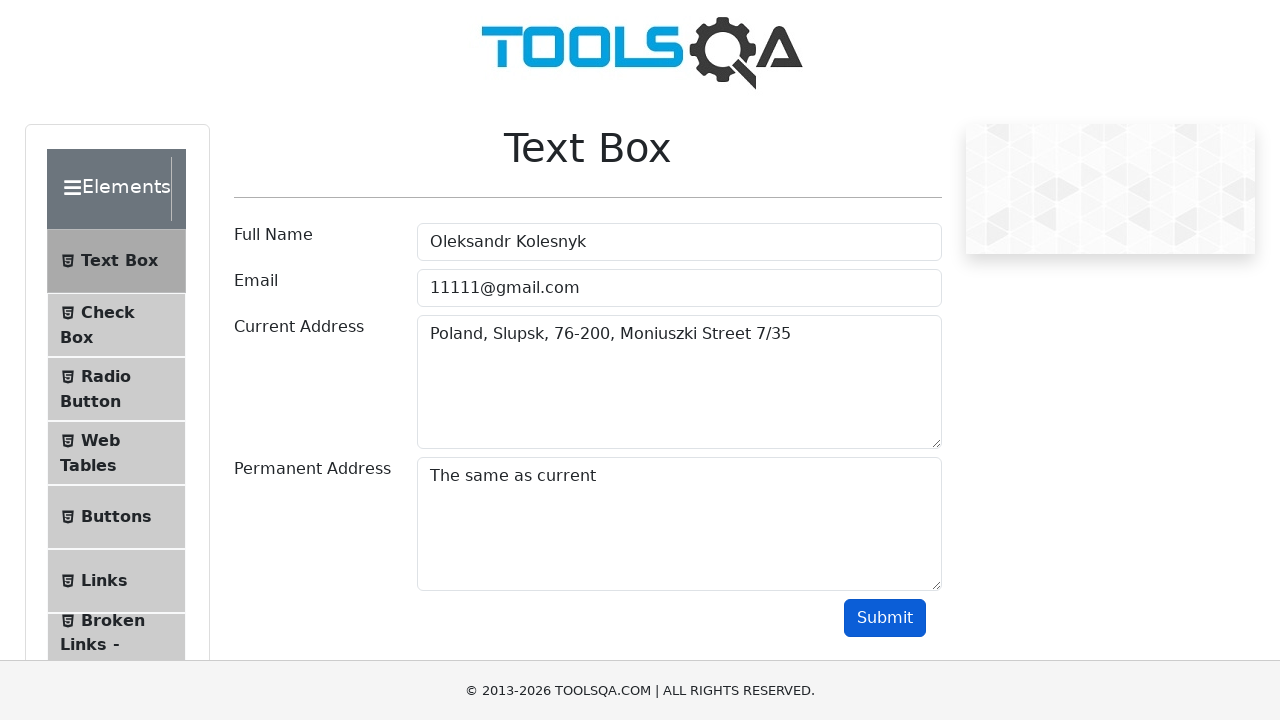